Tests that entered text is trimmed when editing a todo item

Starting URL: https://demo.playwright.dev/todomvc

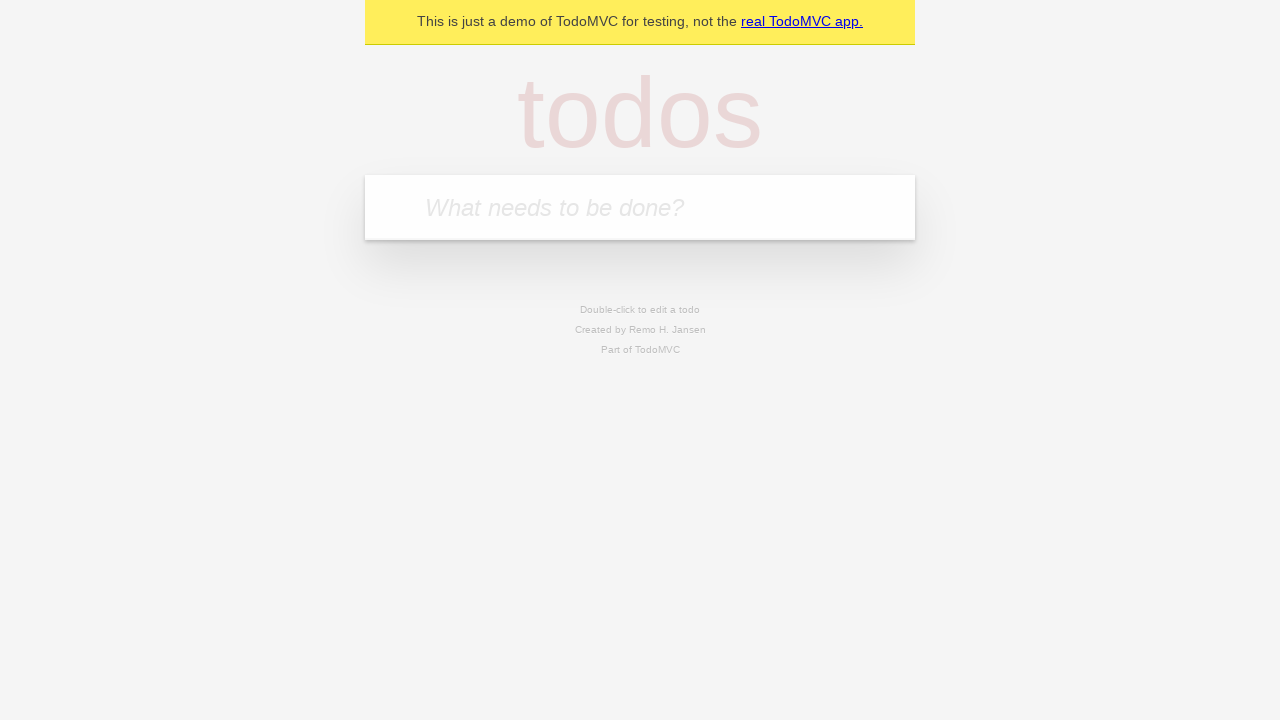

Filled todo input with 'buy some cheese' on internal:attr=[placeholder="What needs to be done?"i]
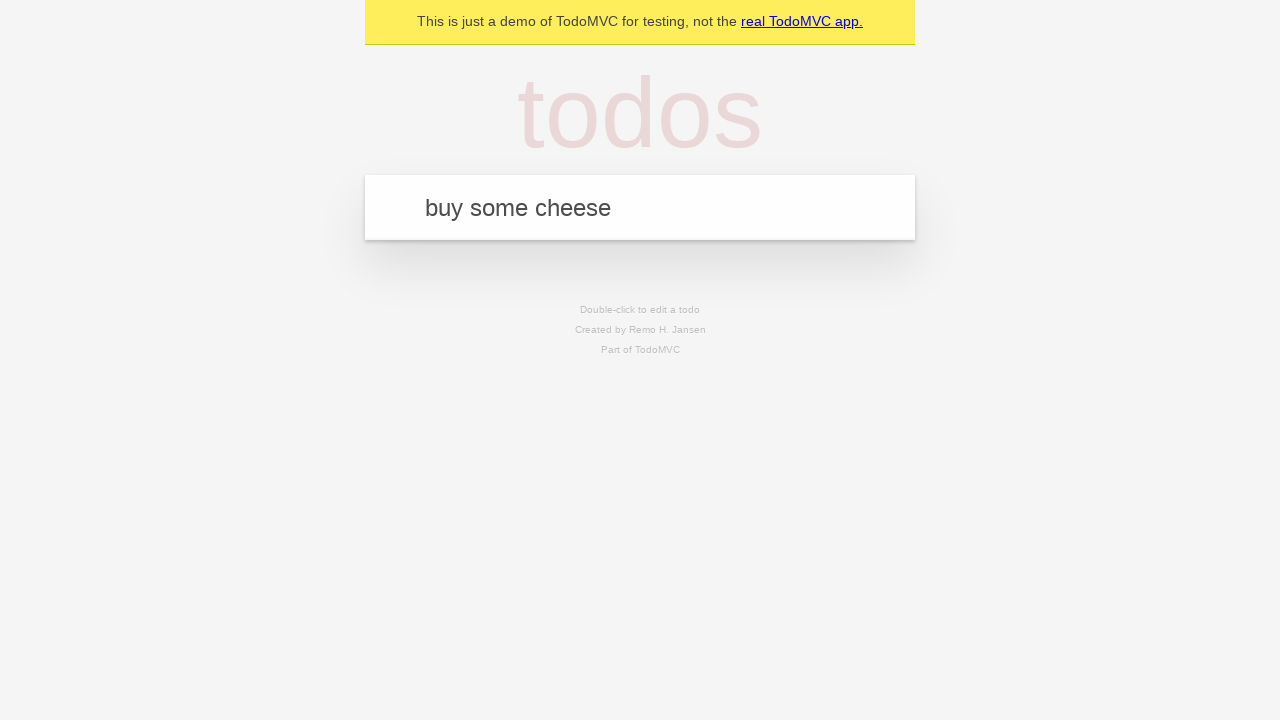

Pressed Enter to add first todo item on internal:attr=[placeholder="What needs to be done?"i]
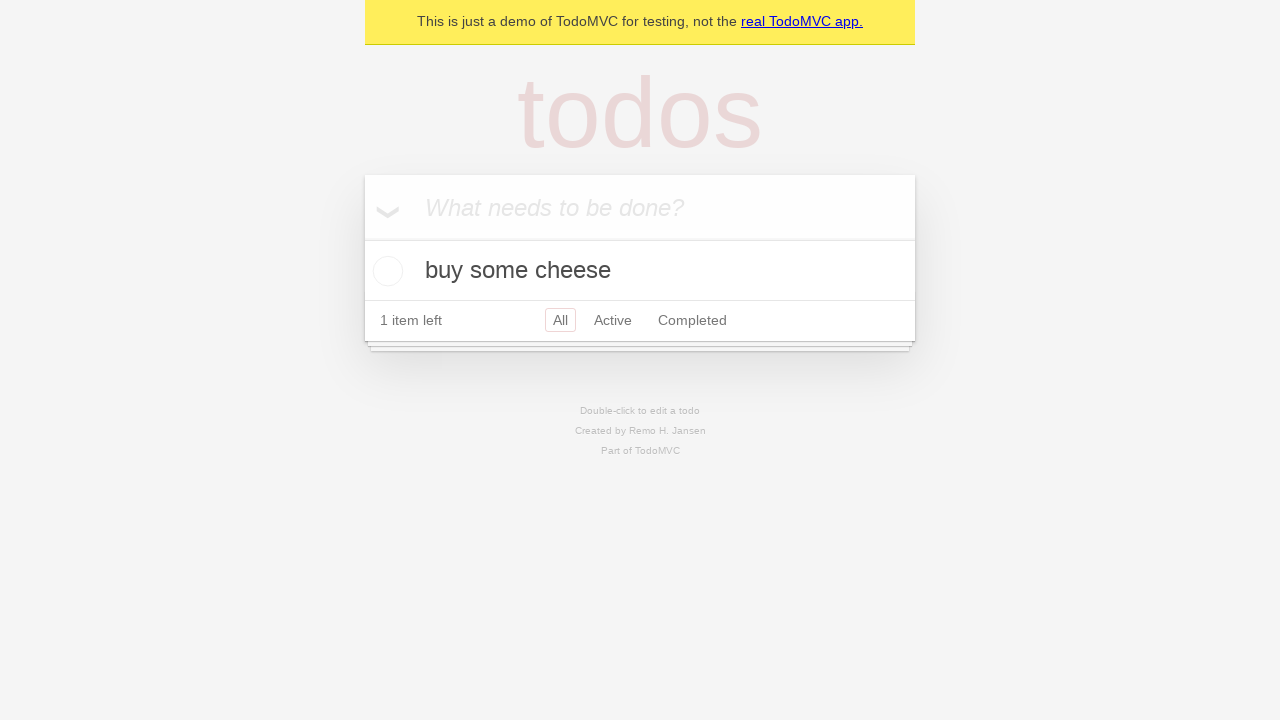

Filled todo input with 'feed the cat' on internal:attr=[placeholder="What needs to be done?"i]
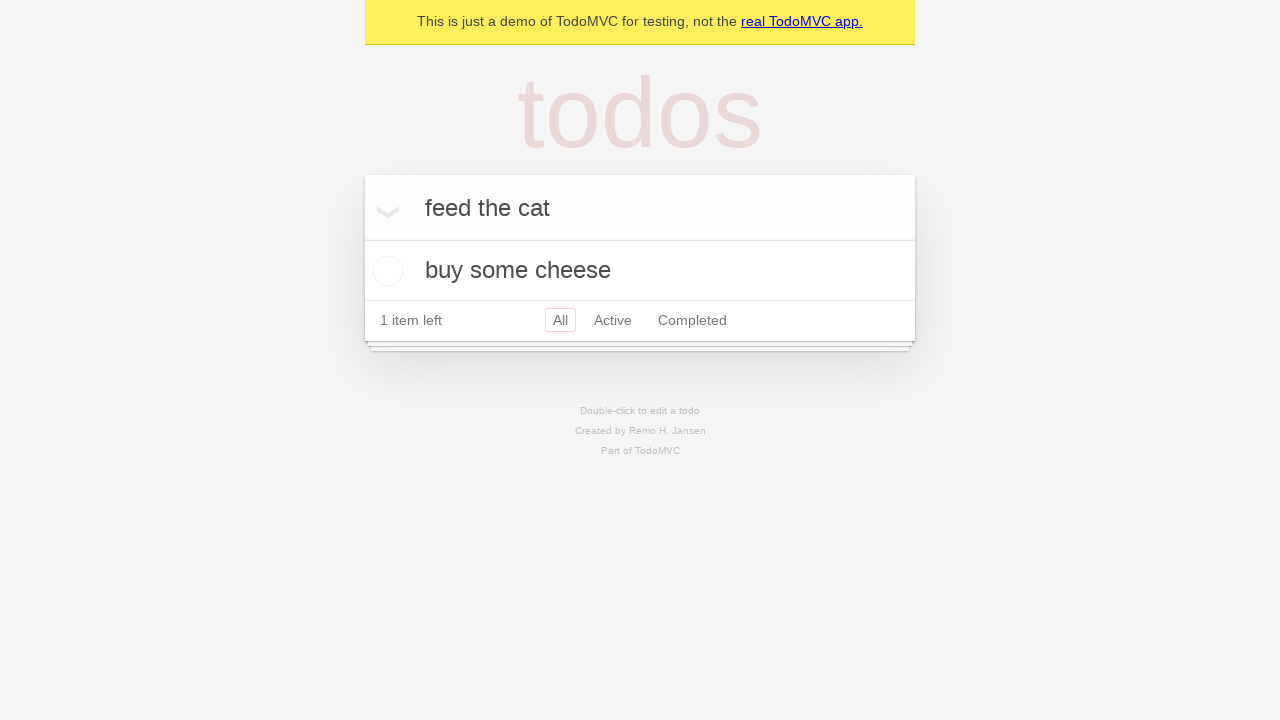

Pressed Enter to add second todo item on internal:attr=[placeholder="What needs to be done?"i]
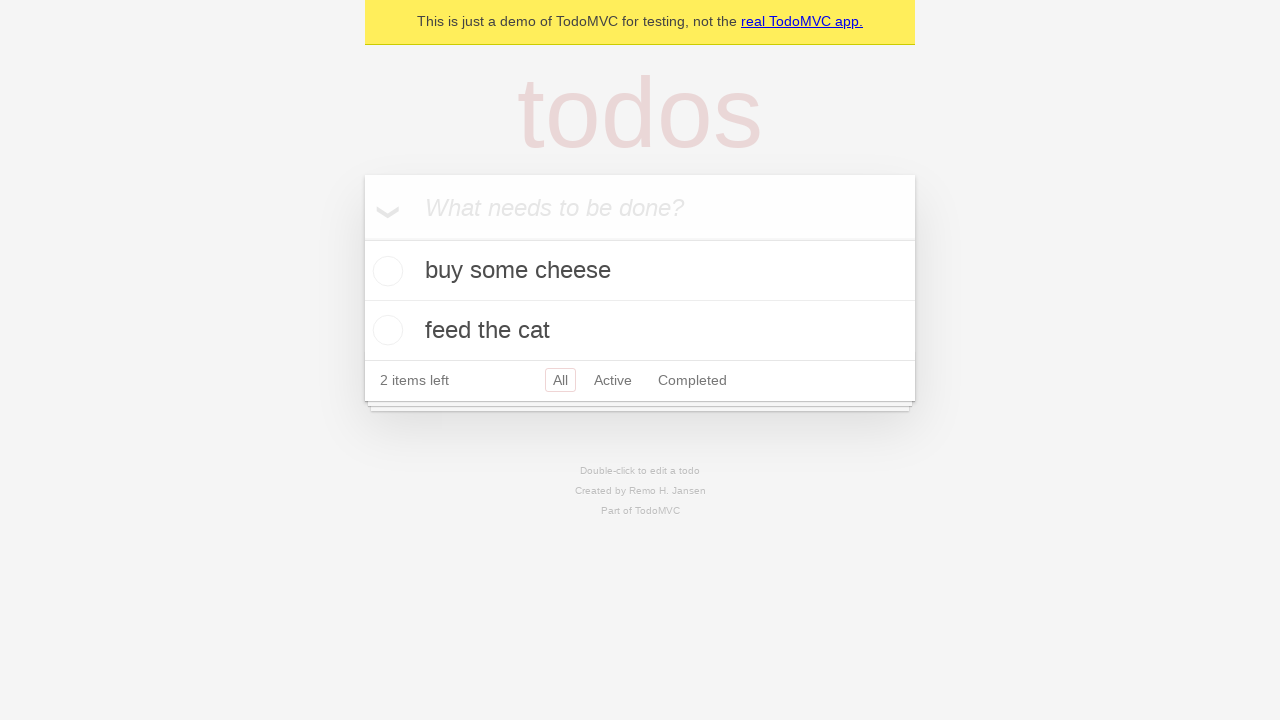

Filled todo input with 'book a doctors appointment' on internal:attr=[placeholder="What needs to be done?"i]
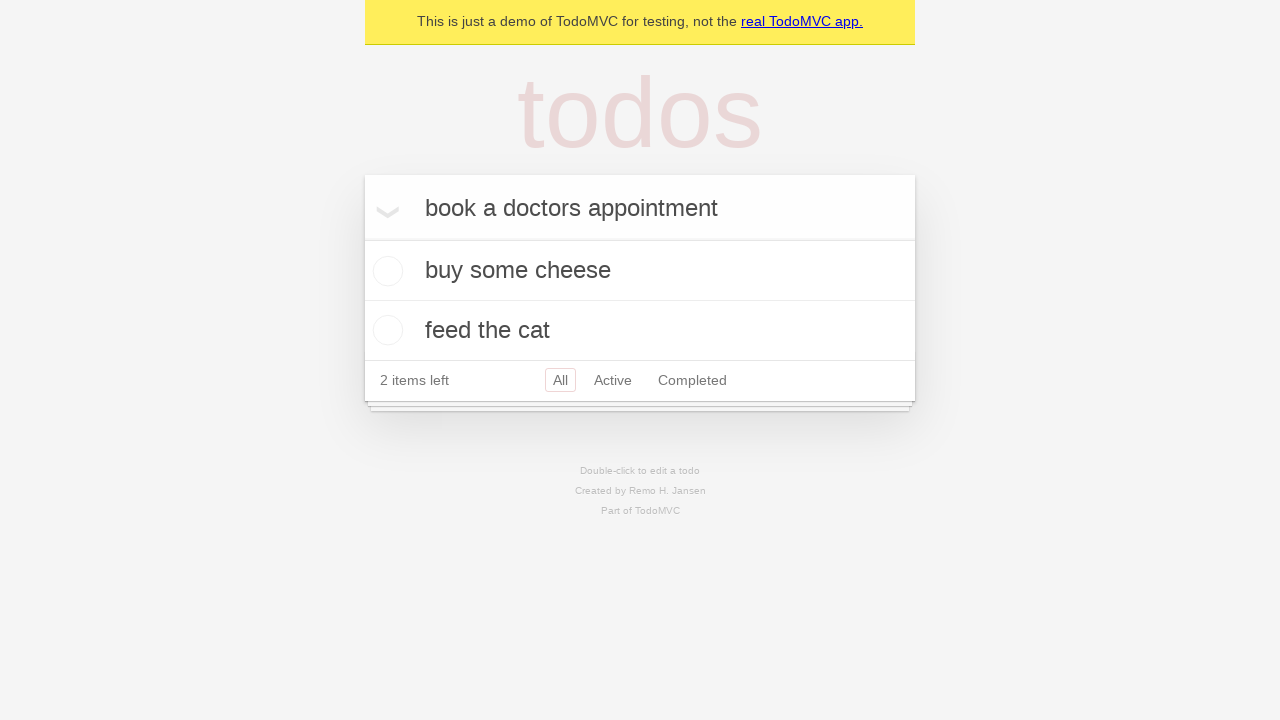

Pressed Enter to add third todo item on internal:attr=[placeholder="What needs to be done?"i]
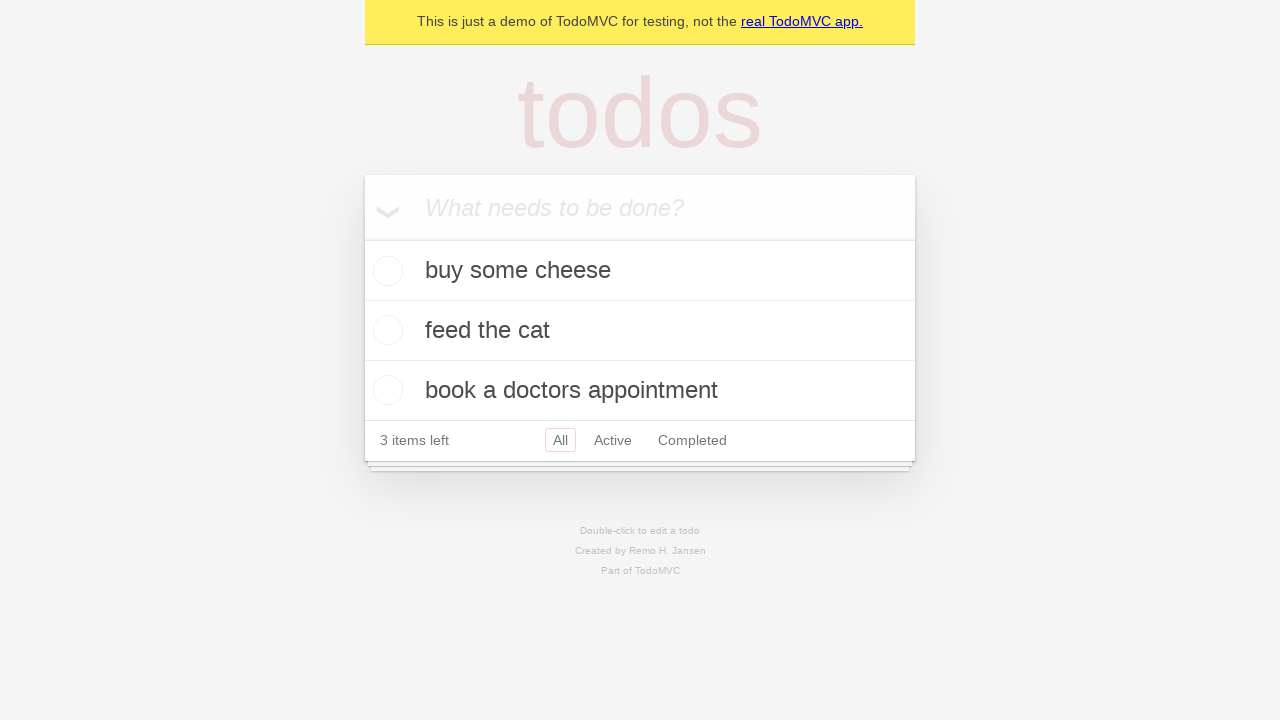

Double-clicked second todo item to enter edit mode at (640, 331) on internal:testid=[data-testid="todo-item"s] >> nth=1
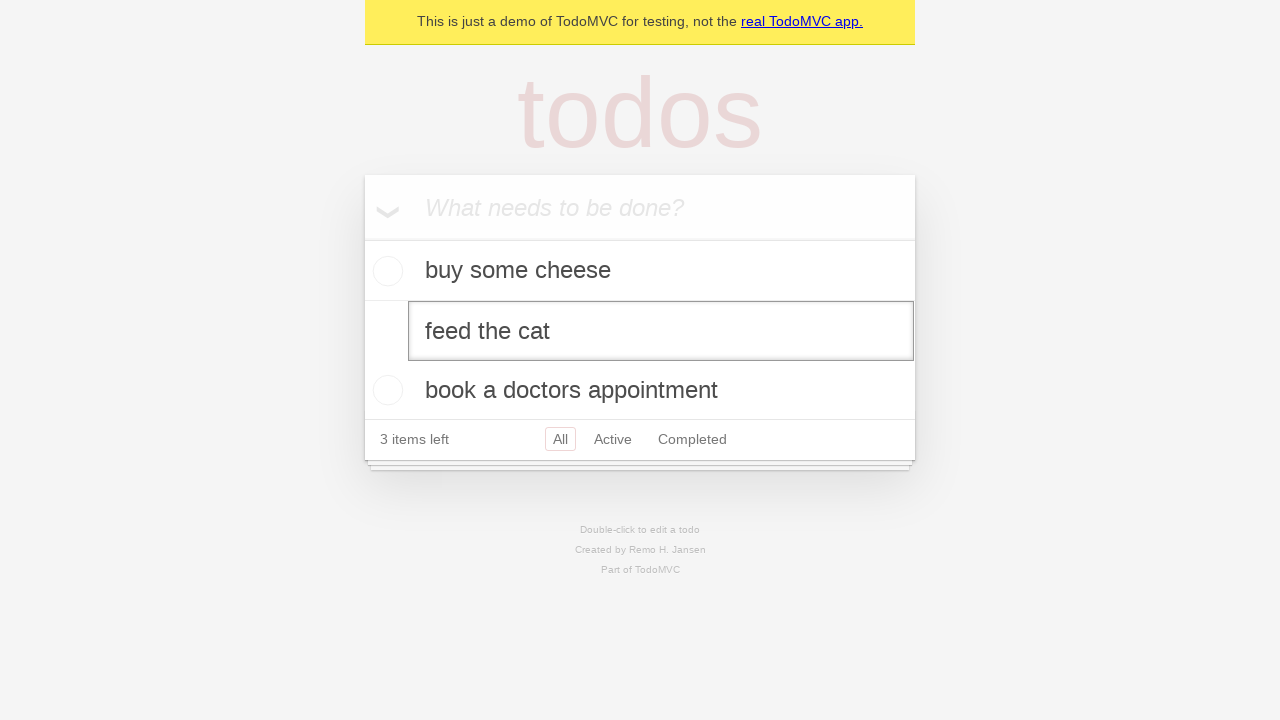

Filled edit textbox with 'buy some sausages' surrounded by extra spaces on internal:testid=[data-testid="todo-item"s] >> nth=1 >> internal:role=textbox[nam
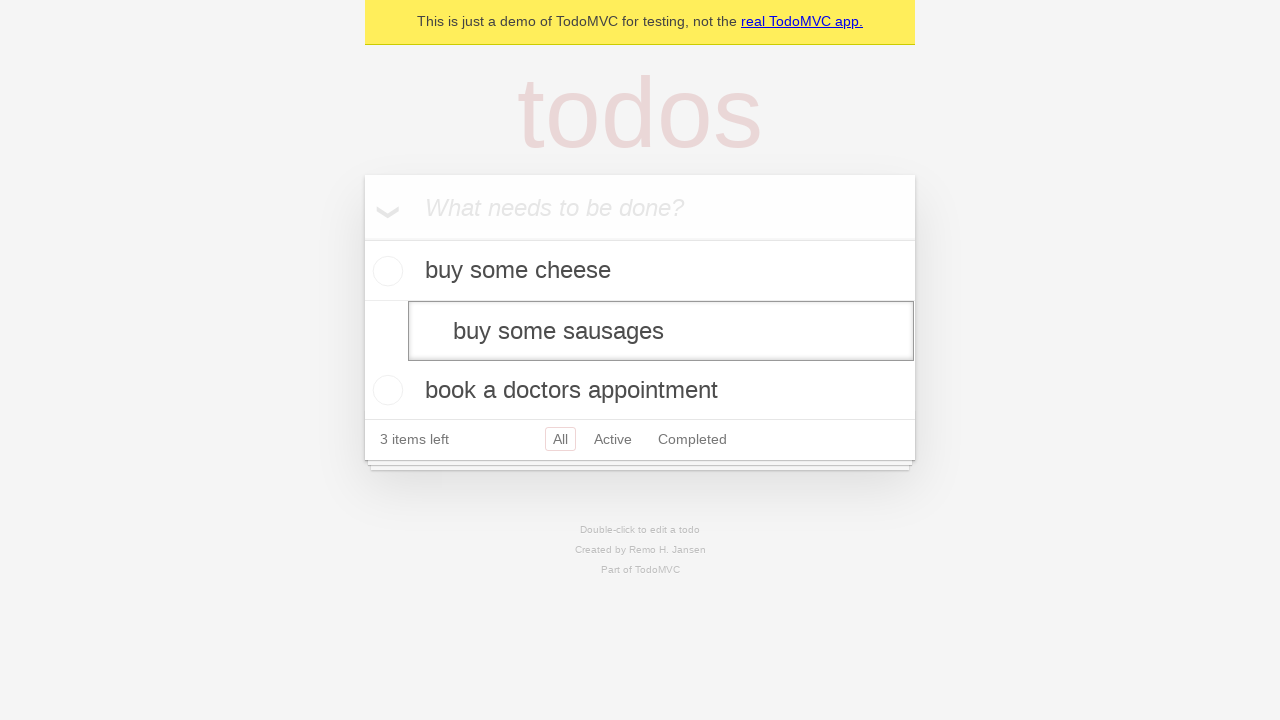

Pressed Enter to confirm edit with trimming applied on internal:testid=[data-testid="todo-item"s] >> nth=1 >> internal:role=textbox[nam
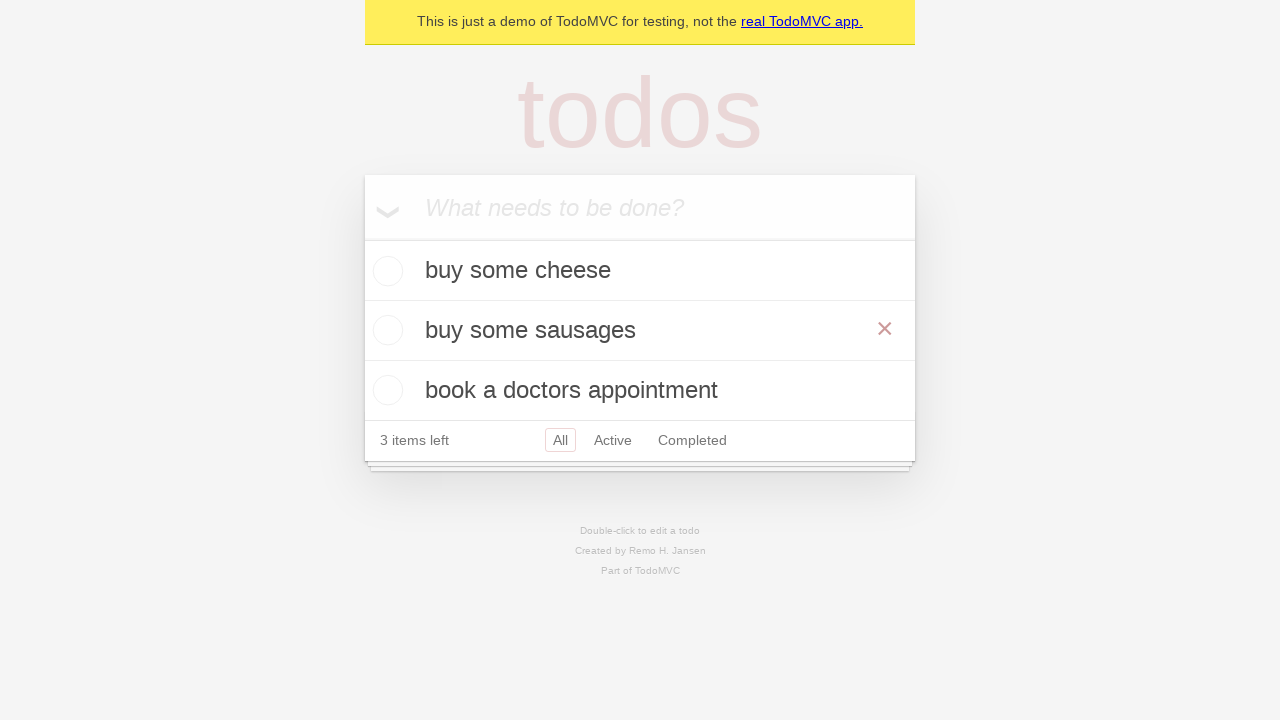

Waited for todo title element to be visible after edit
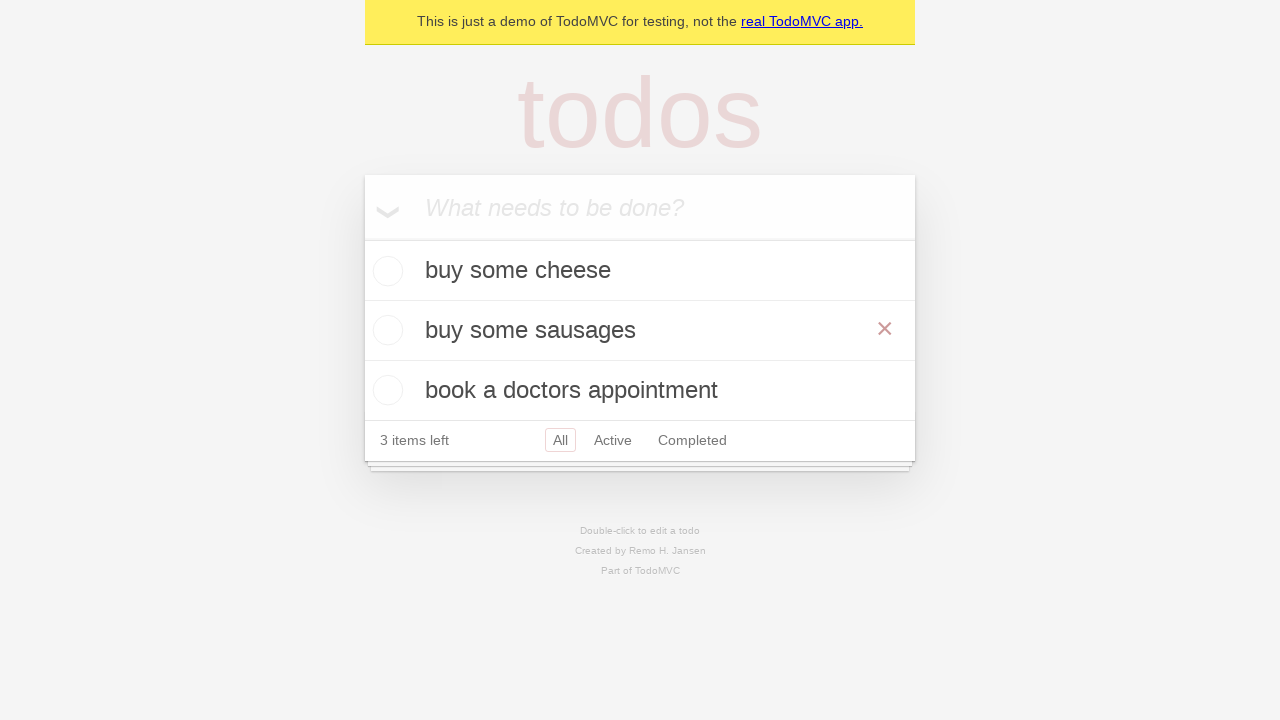

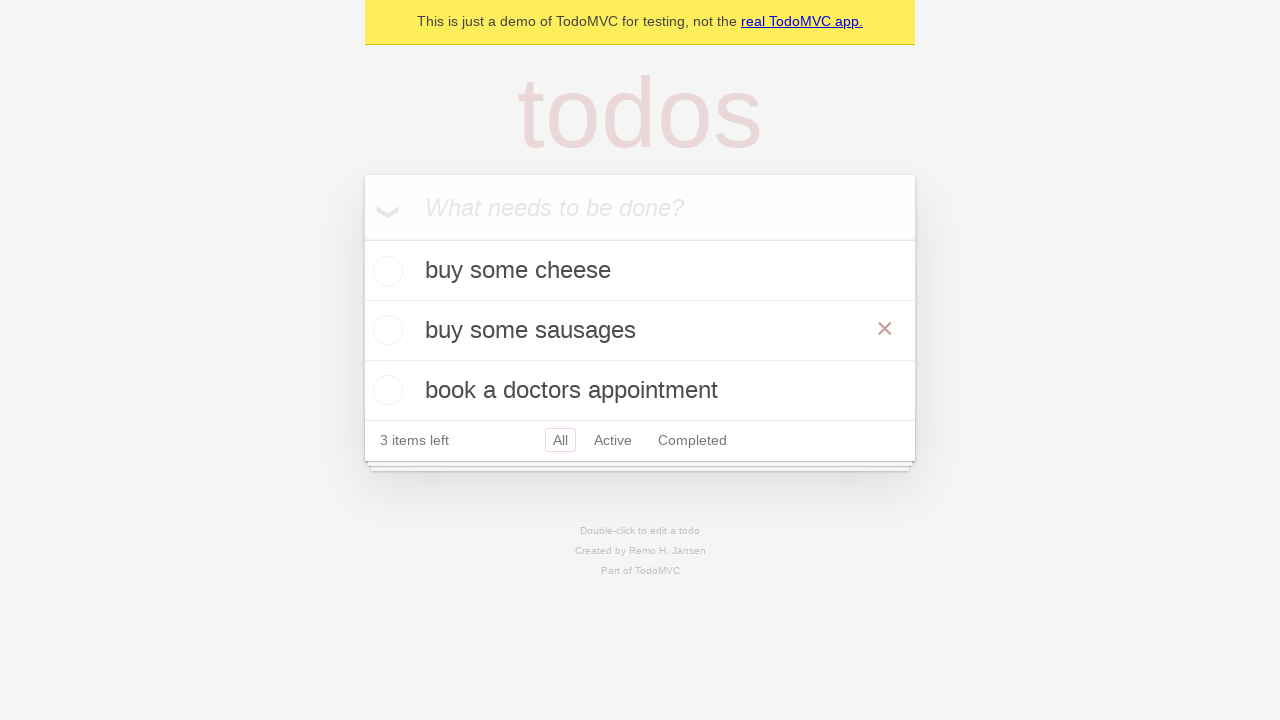